Tests login form validation by entering invalid credentials and verifying the error message is displayed

Starting URL: https://www.saucedemo.com/

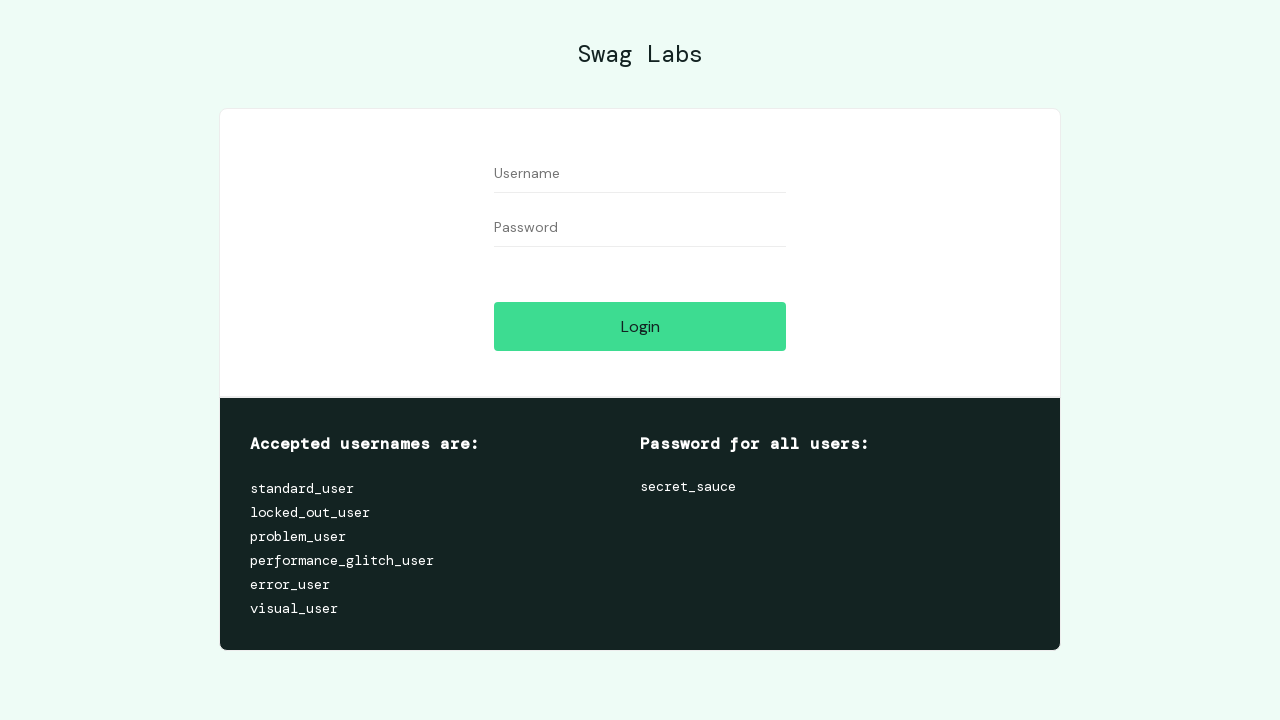

Filled username field with 'Java' on input#user-name
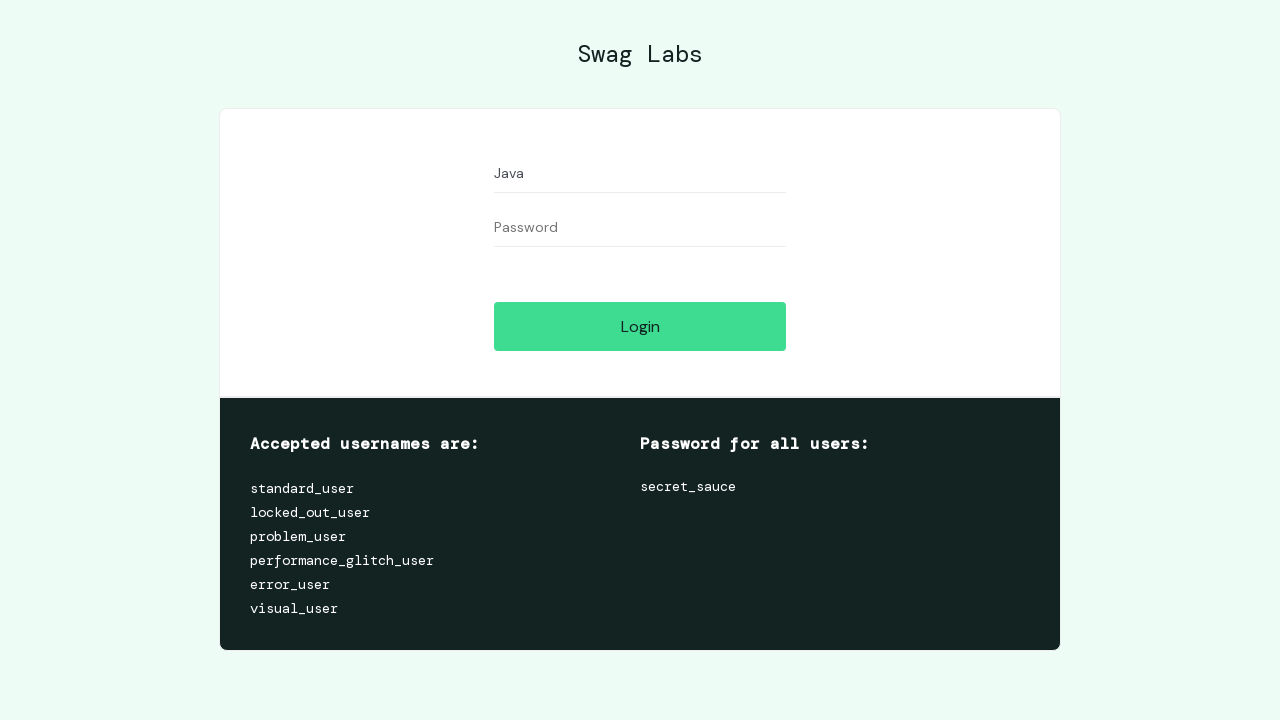

Filled password field with 'Selenium' on input#password
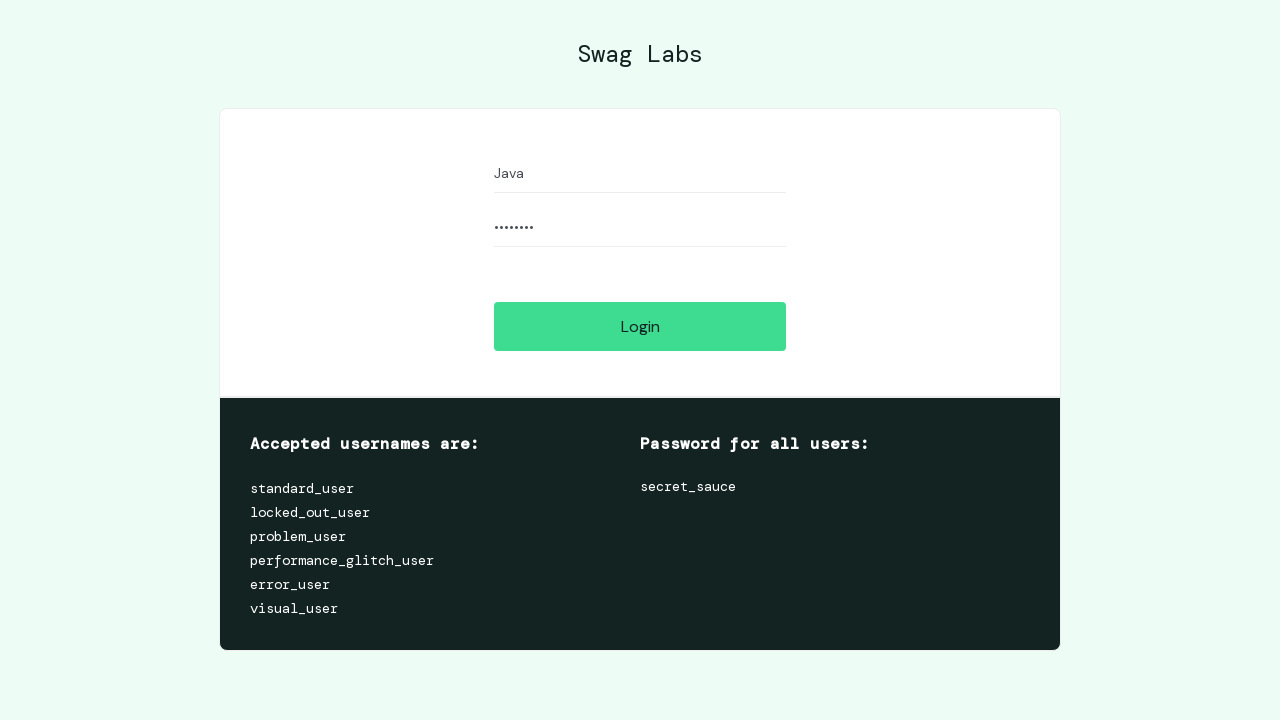

Clicked login button with invalid credentials at (640, 326) on input#login-button
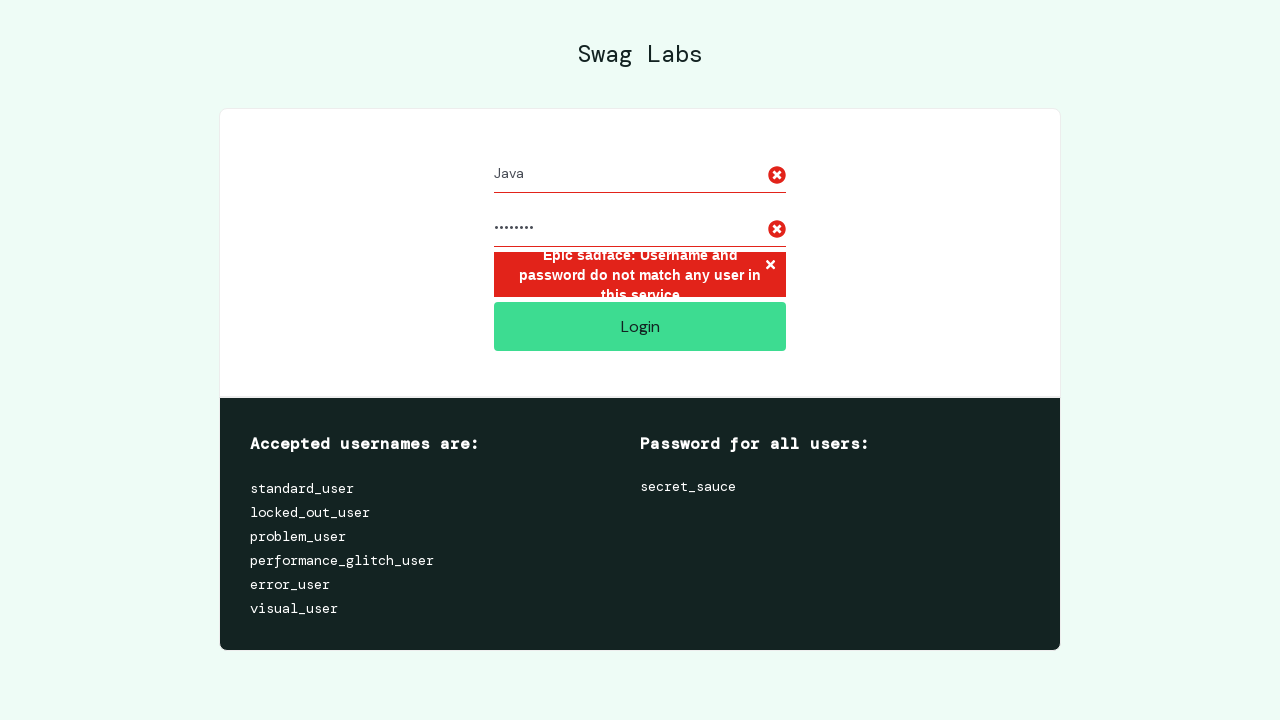

Error message appeared confirming login validation failed
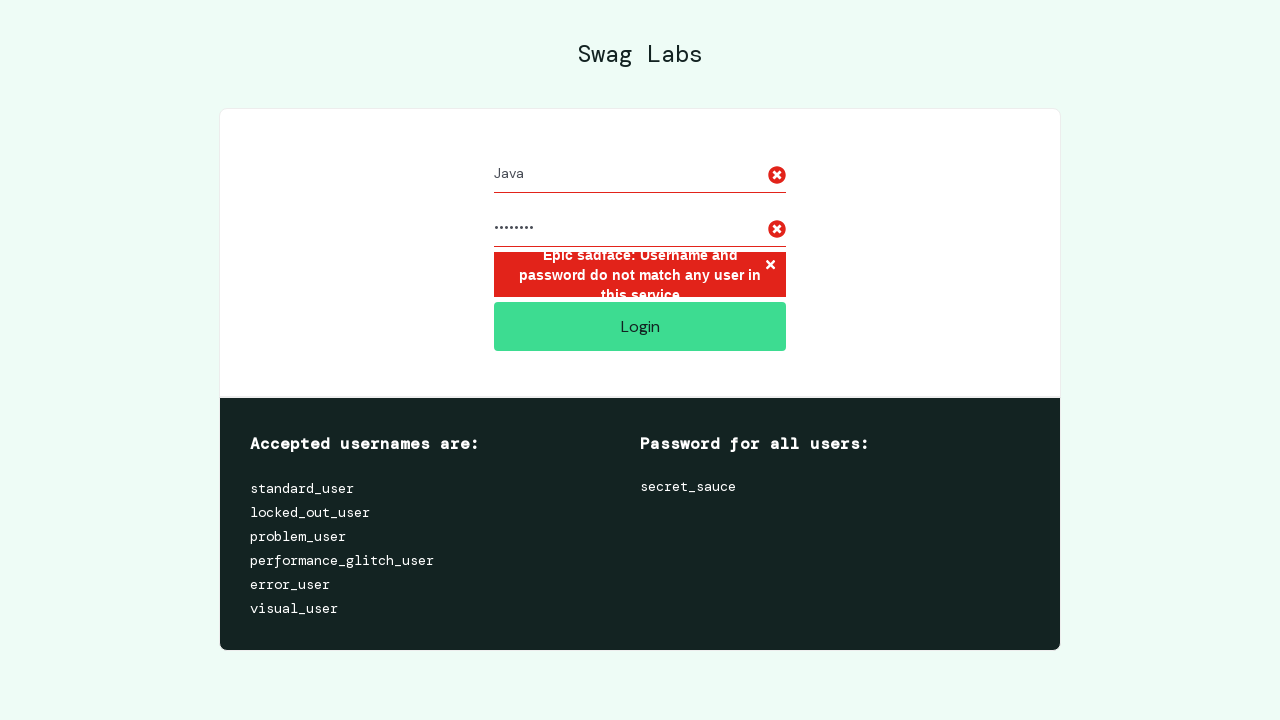

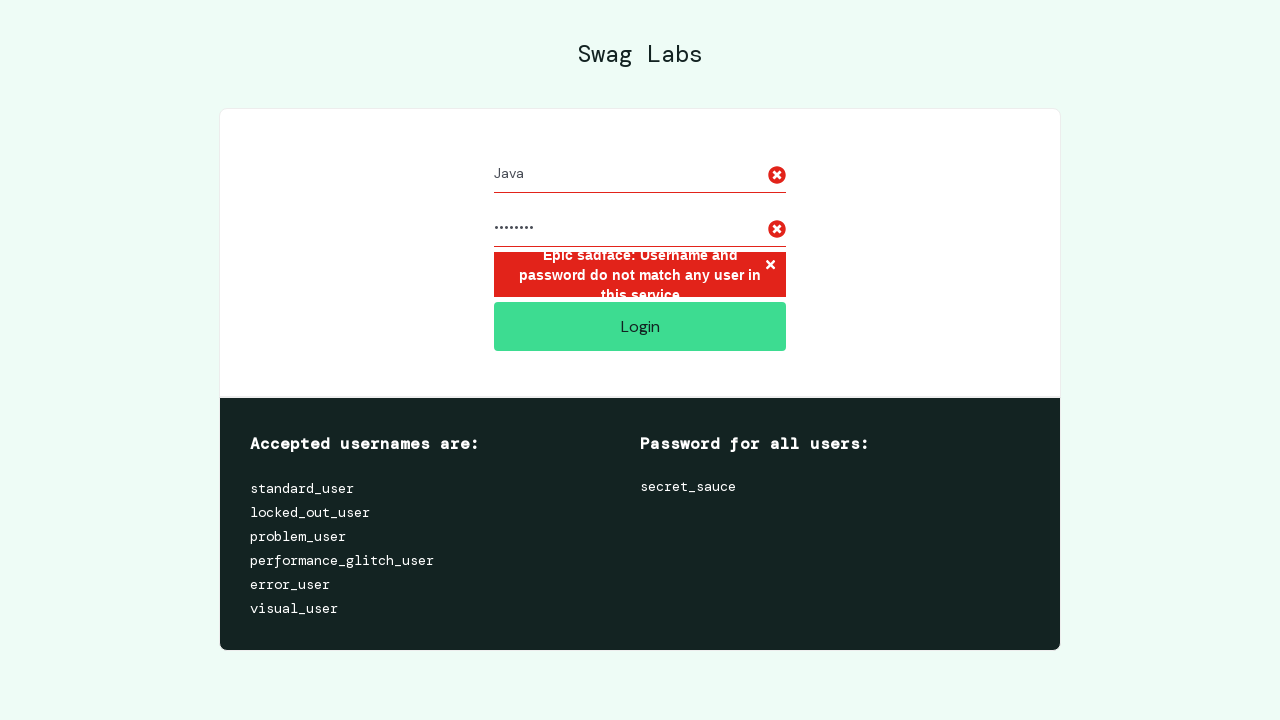